Tests switching between browser windows by clicking a button that opens a new window, switching to it, verifying content, then closing it and returning to the original window.

Starting URL: https://demoqa.com/browser-windows

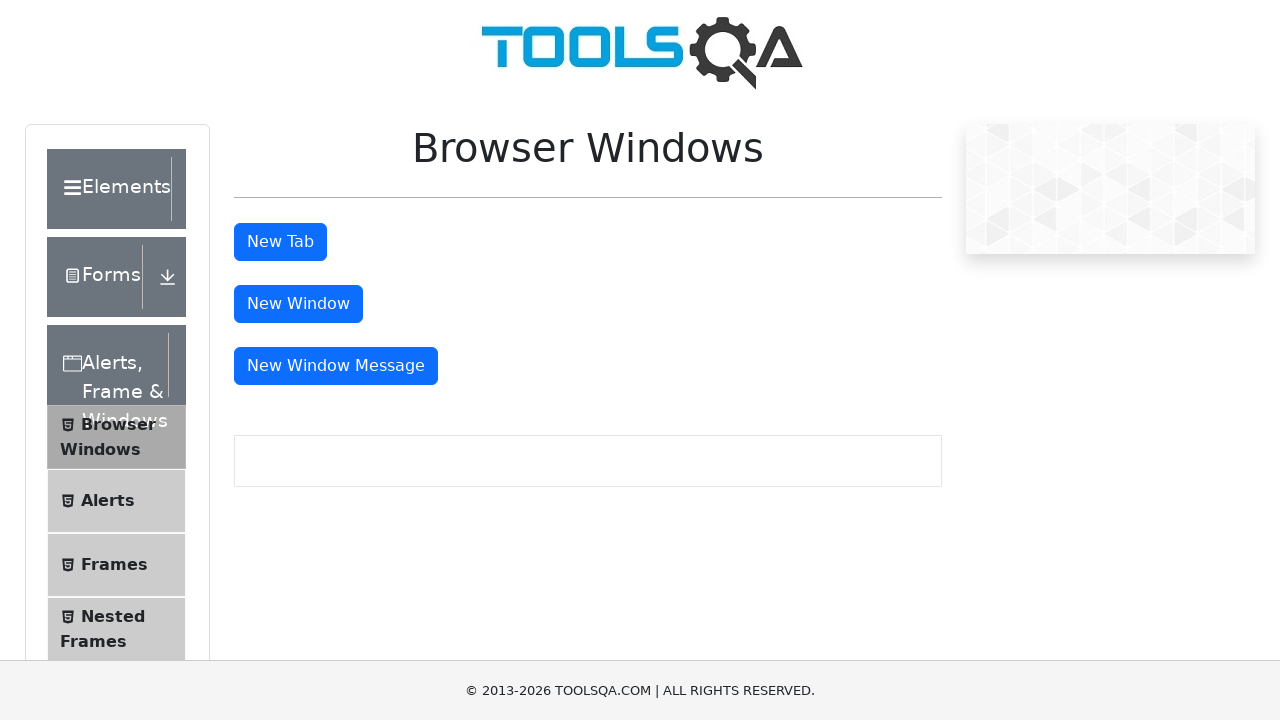

Clicked window button to open new window at (298, 304) on #windowButton
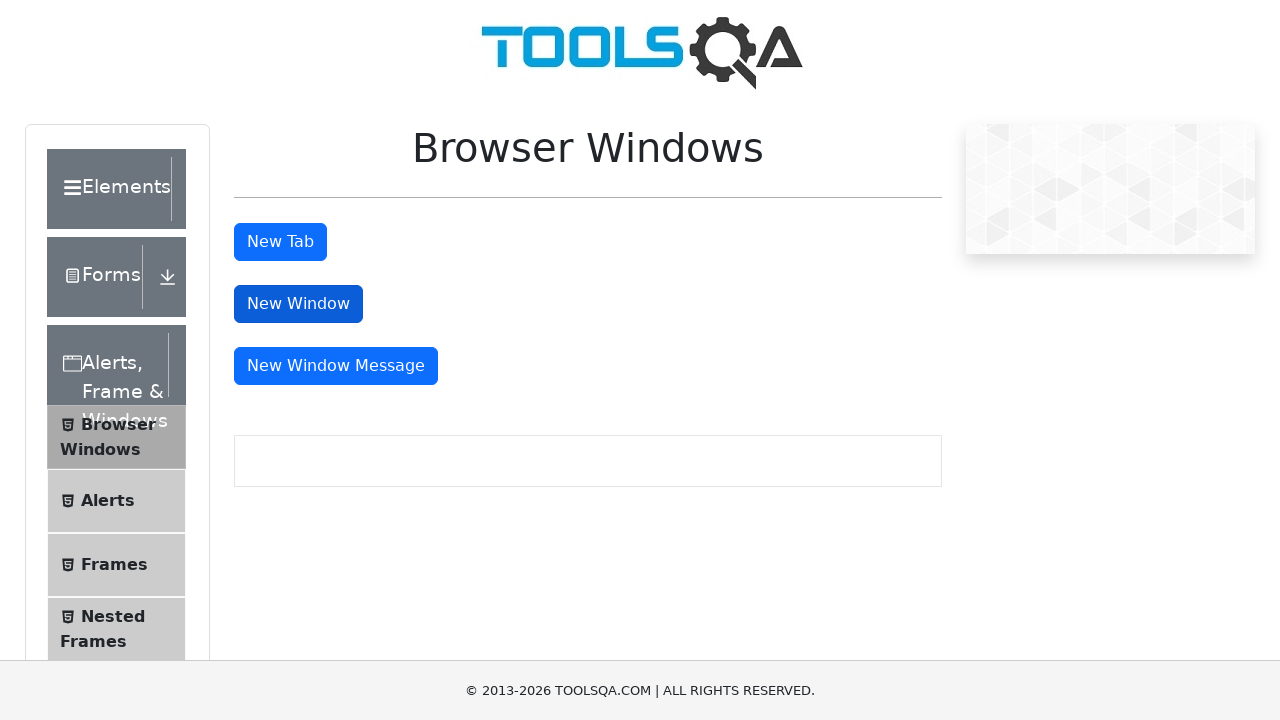

New window opened and captured
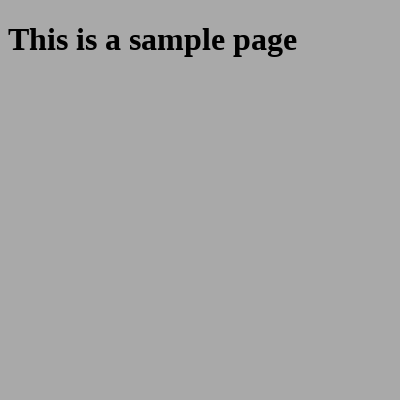

New page finished loading
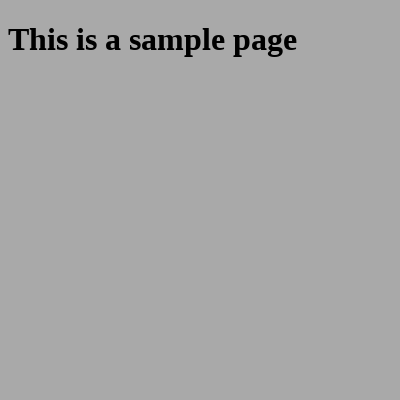

Verified new window heading text matches 'This is a sample page'
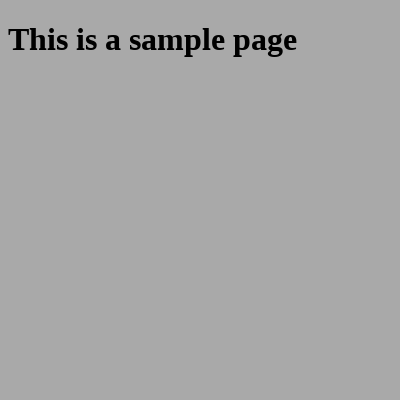

Closed the new window
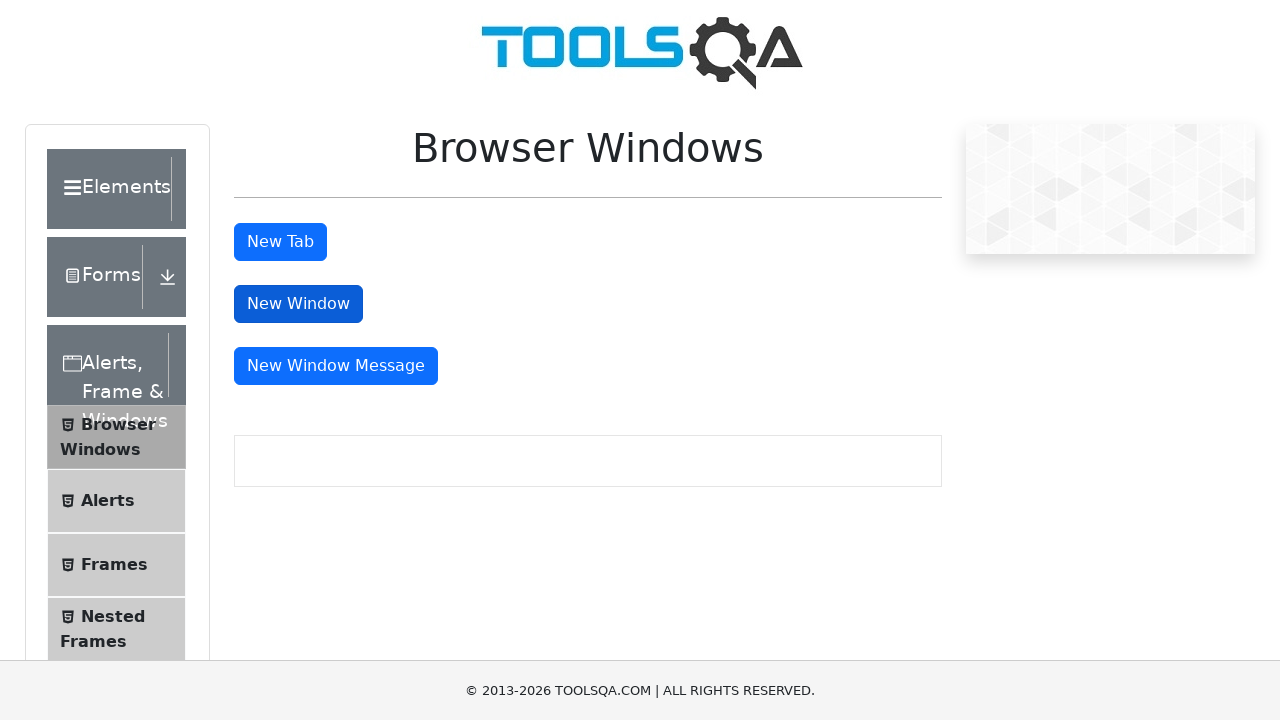

Returned to original window
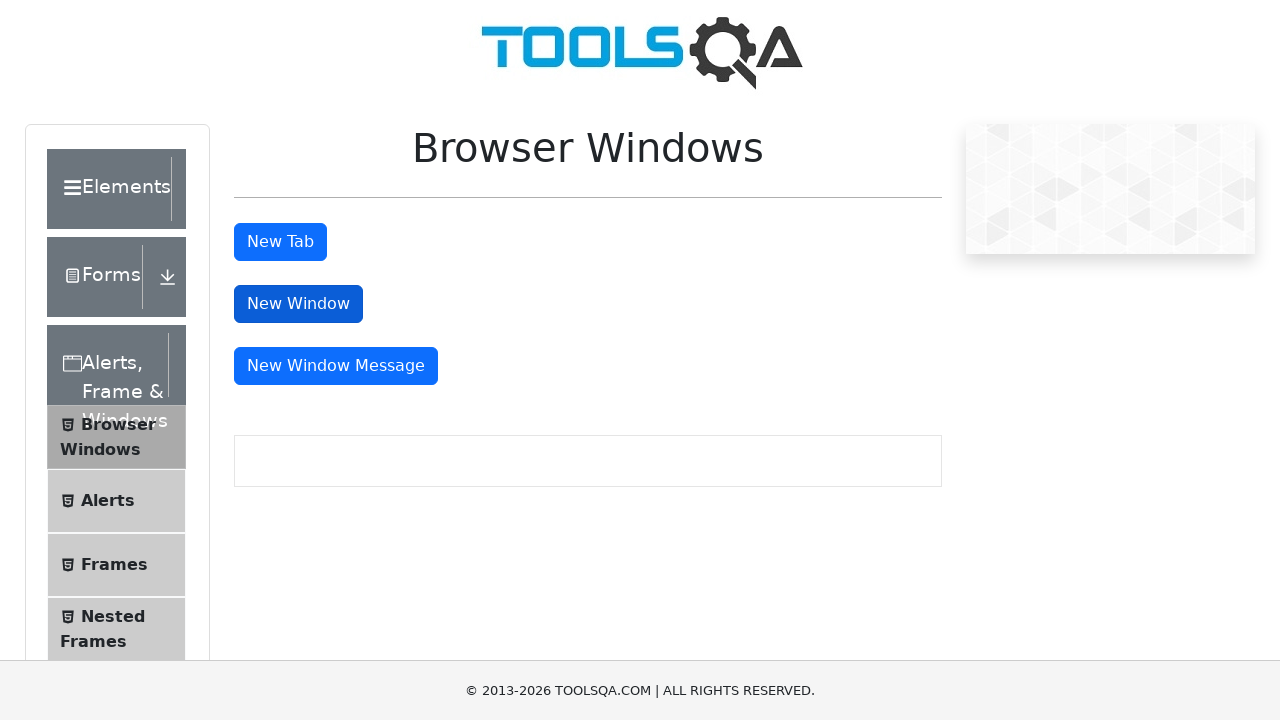

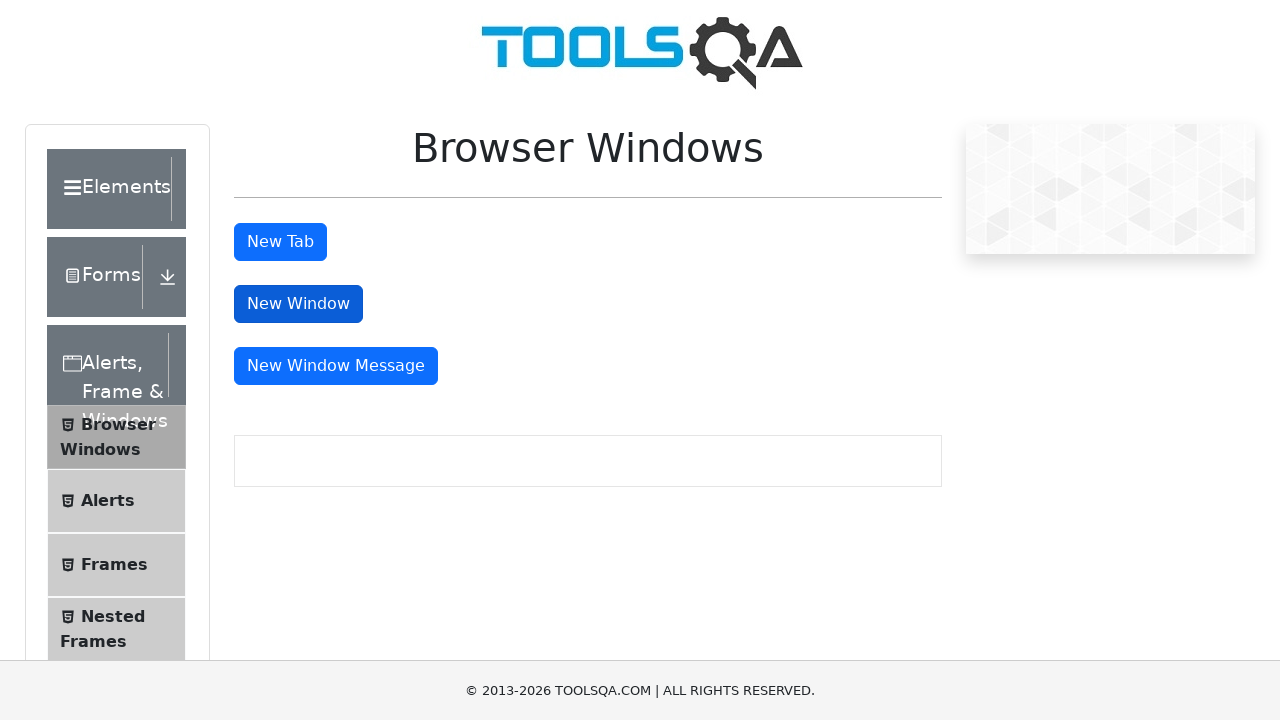